Tests deleting a search query from recent searches by pre-populating localStorage with a recent search, then clicking the remove from history button and verifying the message shows no recent searches.

Starting URL: https://playwright.dev/

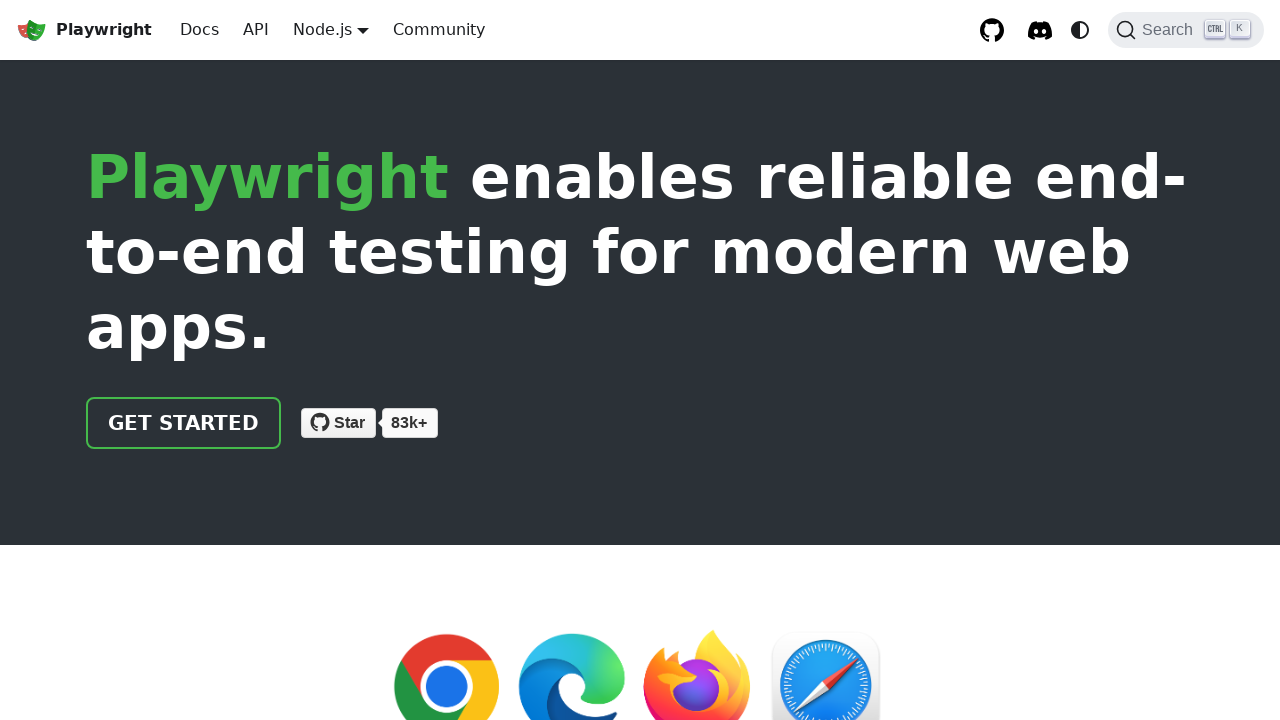

Set up localStorage with a recent search query for 'Release notes'
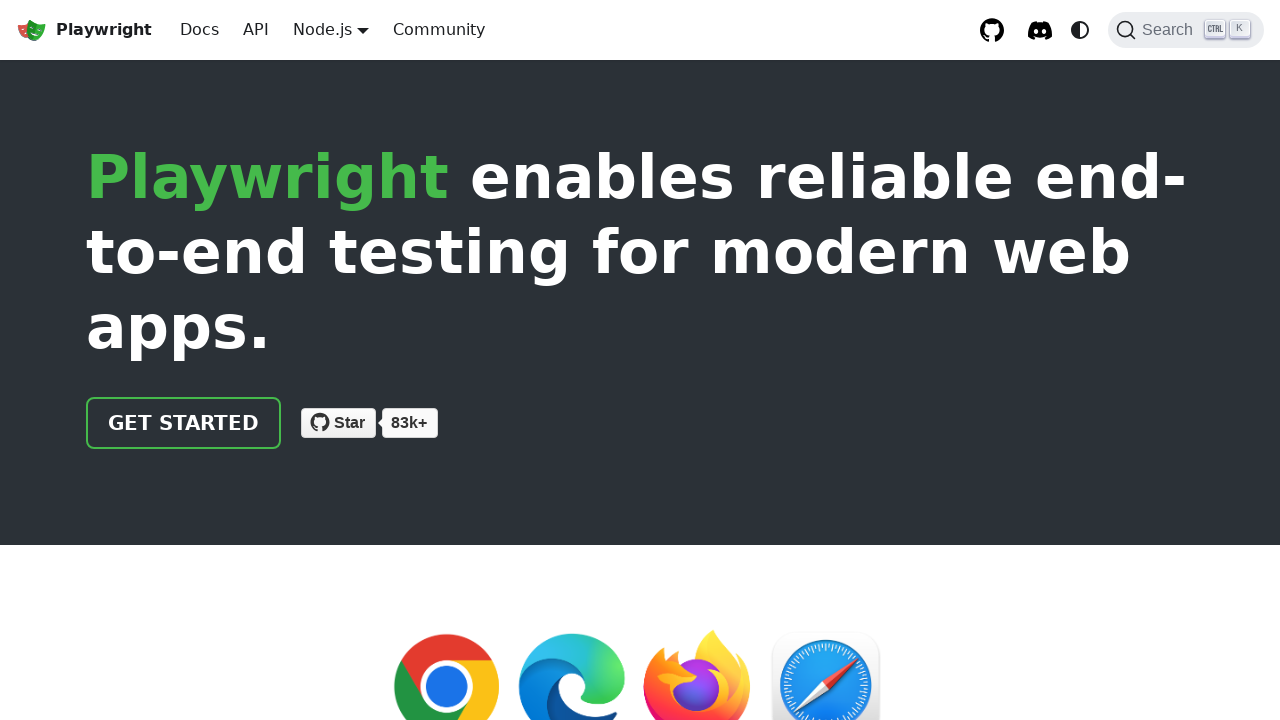

Reloaded page to apply localStorage init script
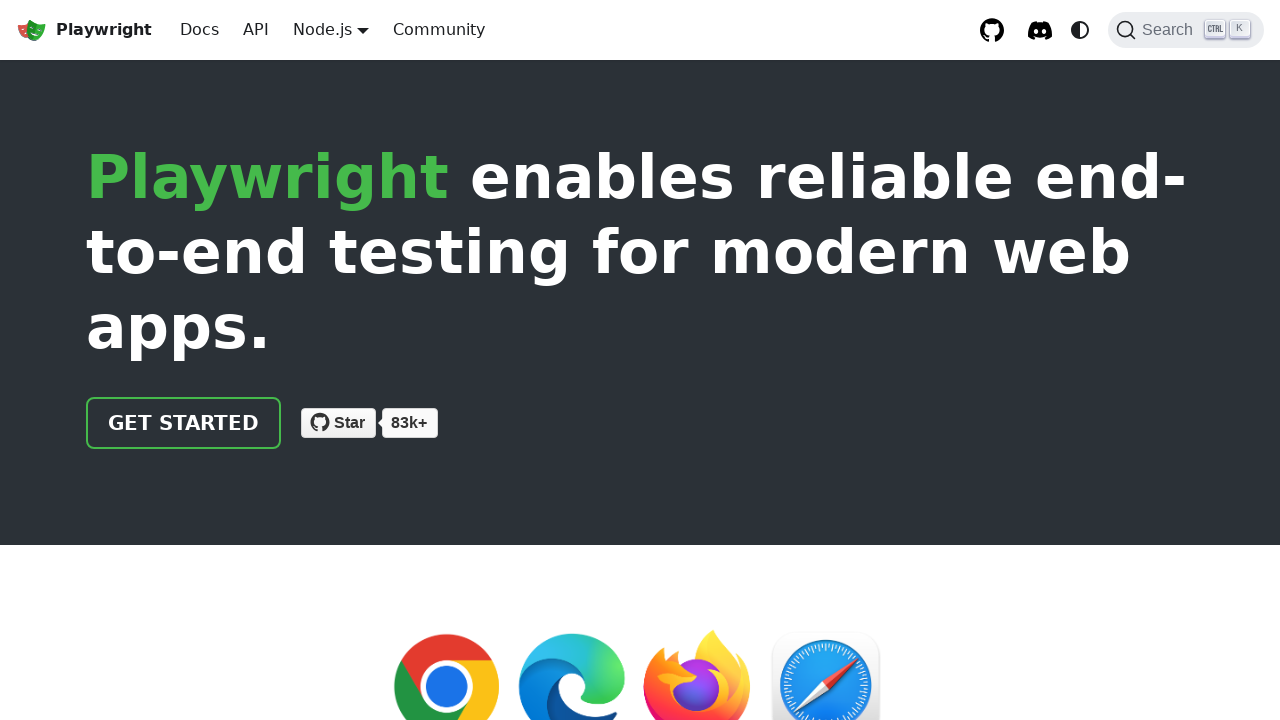

Clicked Search button to open search modal at (1186, 30) on internal:role=button[name="Search"i]
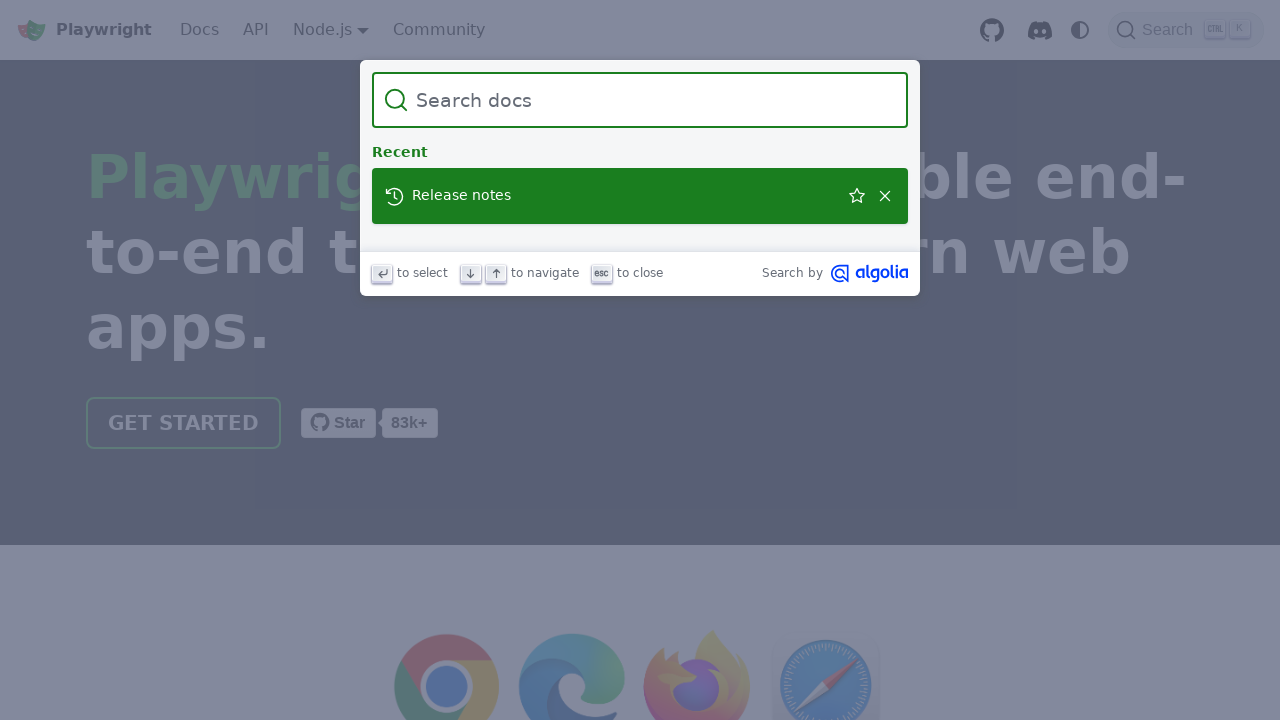

Verified recent search 'Release notes' is visible in search modal
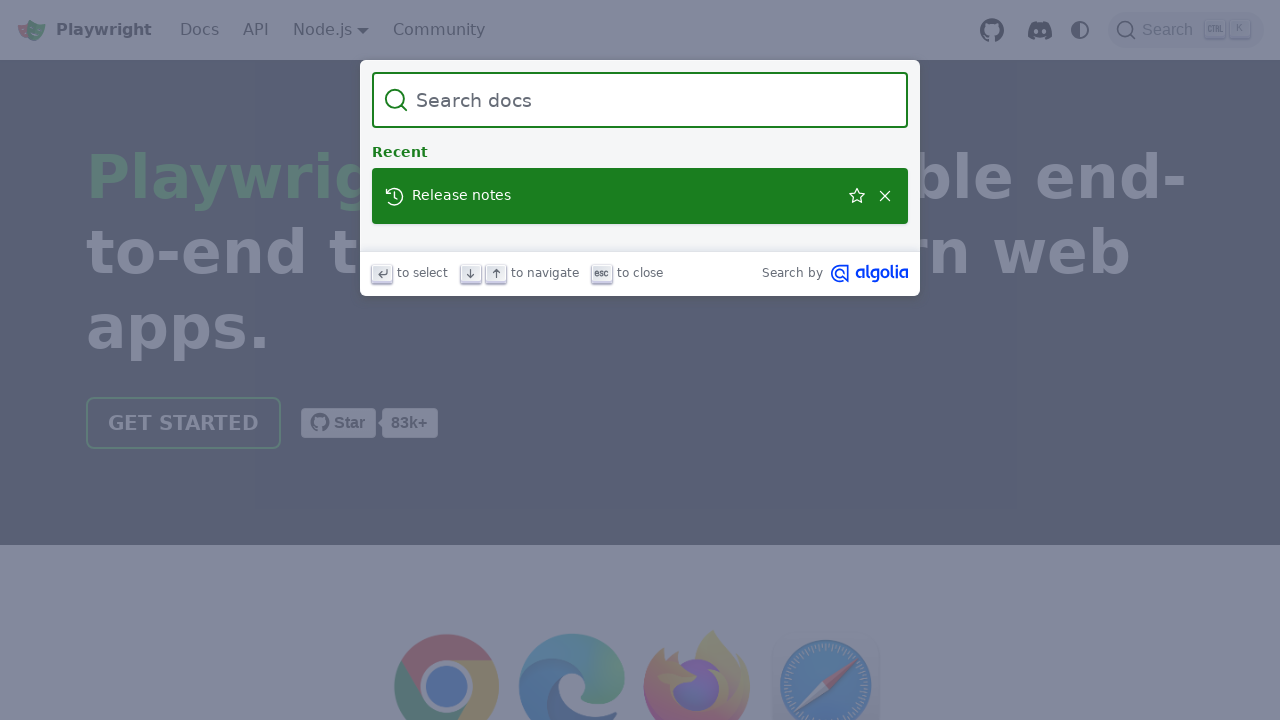

Clicked remove from history button to delete the search query at (885, 196) on [title='Remove this search from history']
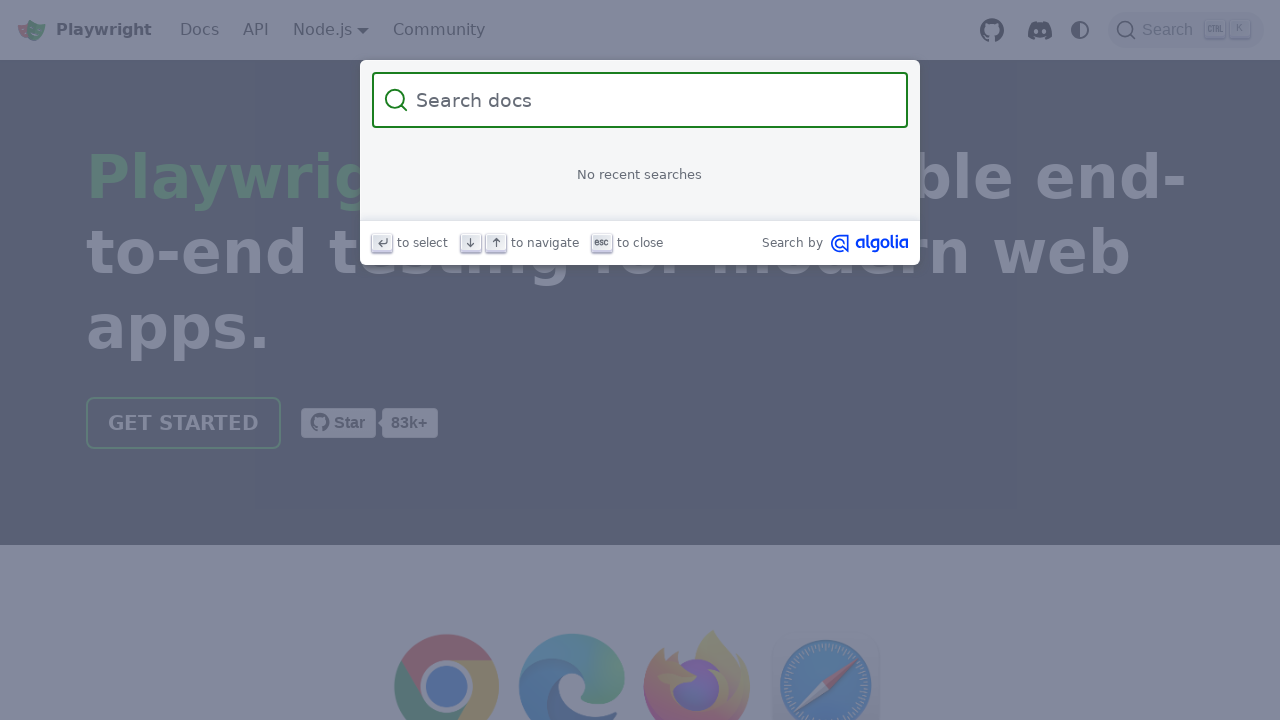

Verified 'No recent searches' message appears after deletion
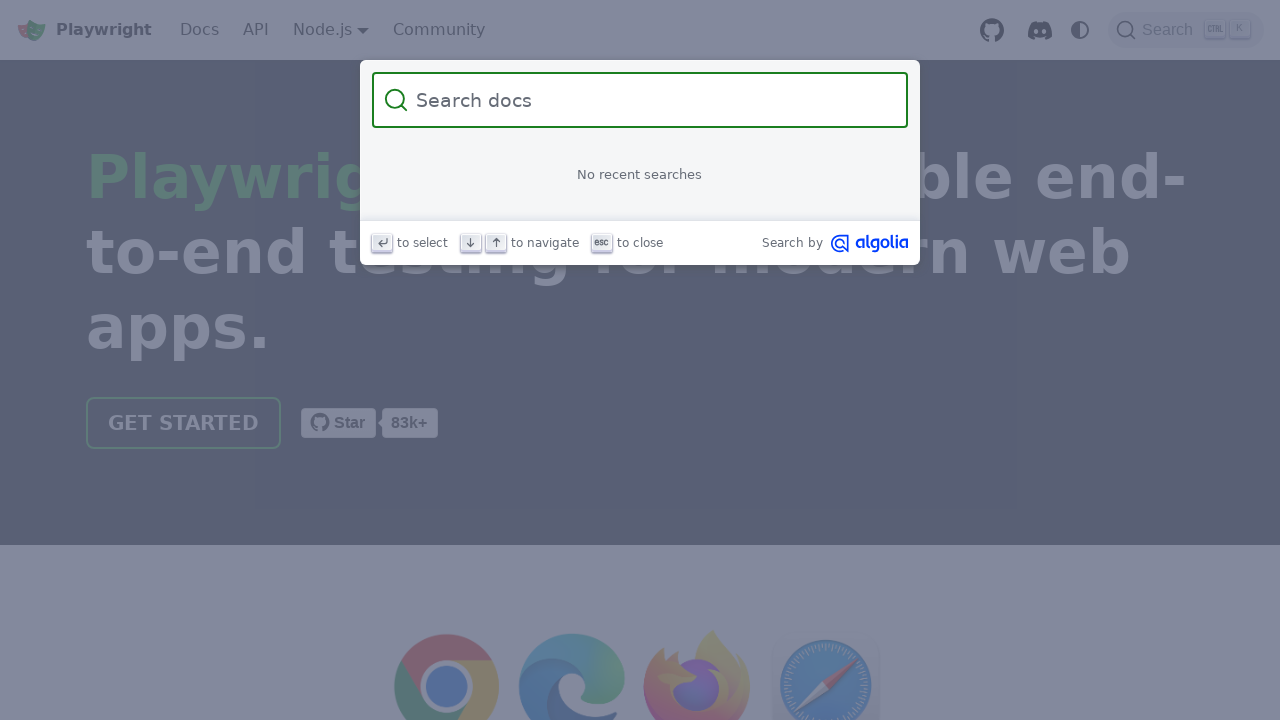

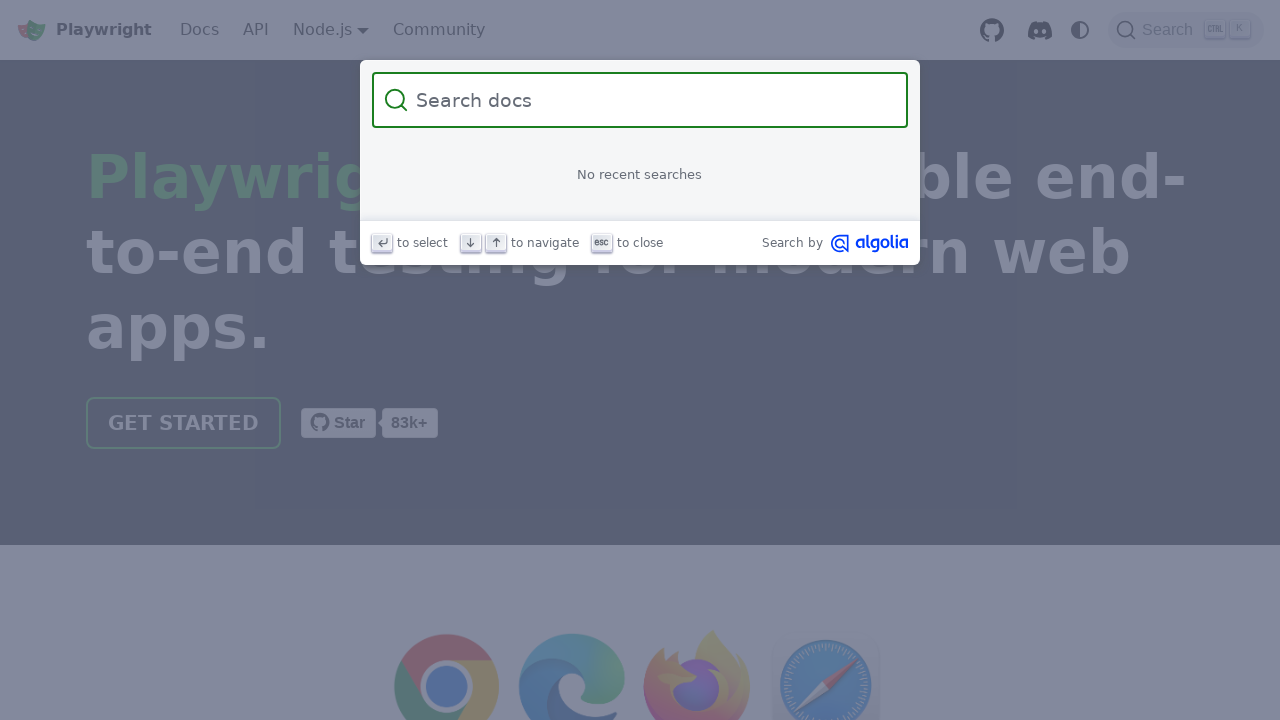